Tests a jQuery combo tree dropdown by clicking on the input box and selecting multiple choices from the dropdown list

Starting URL: https://www.jqueryscript.net/demo/Drop-Down-Combo-Tree/

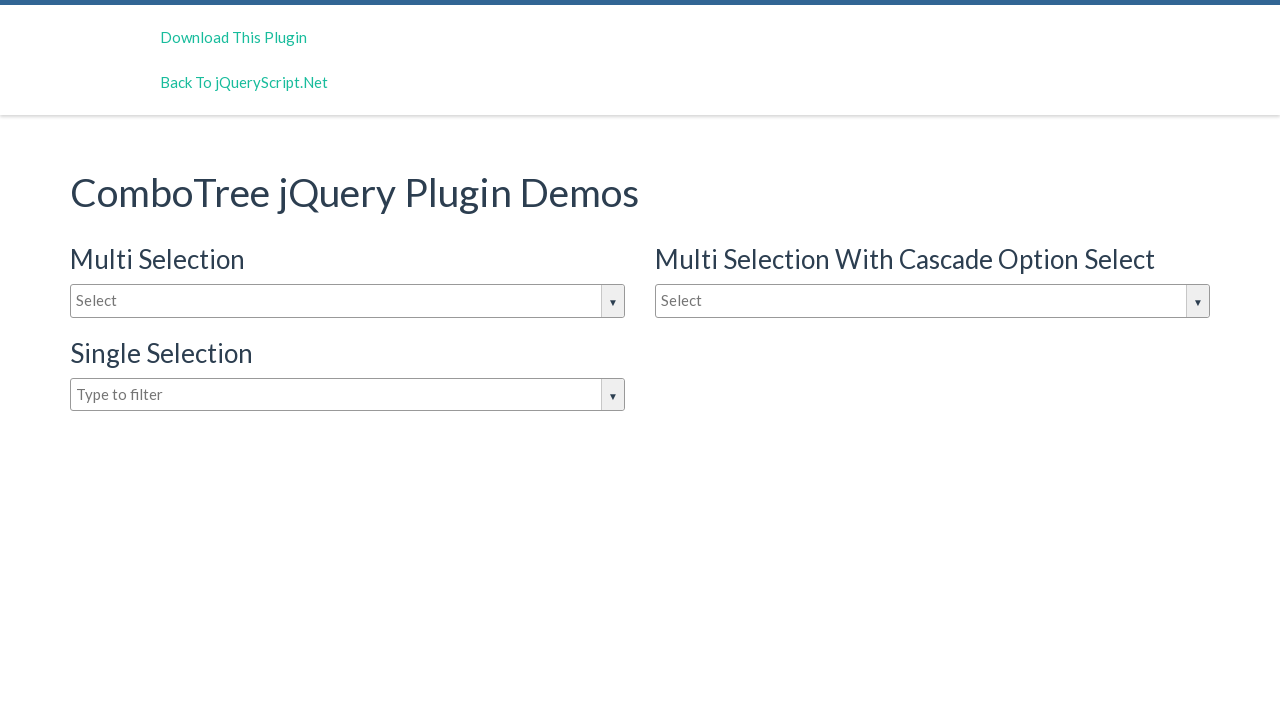

Clicked on the combo tree dropdown input box to open it at (348, 301) on #justAnInputBox
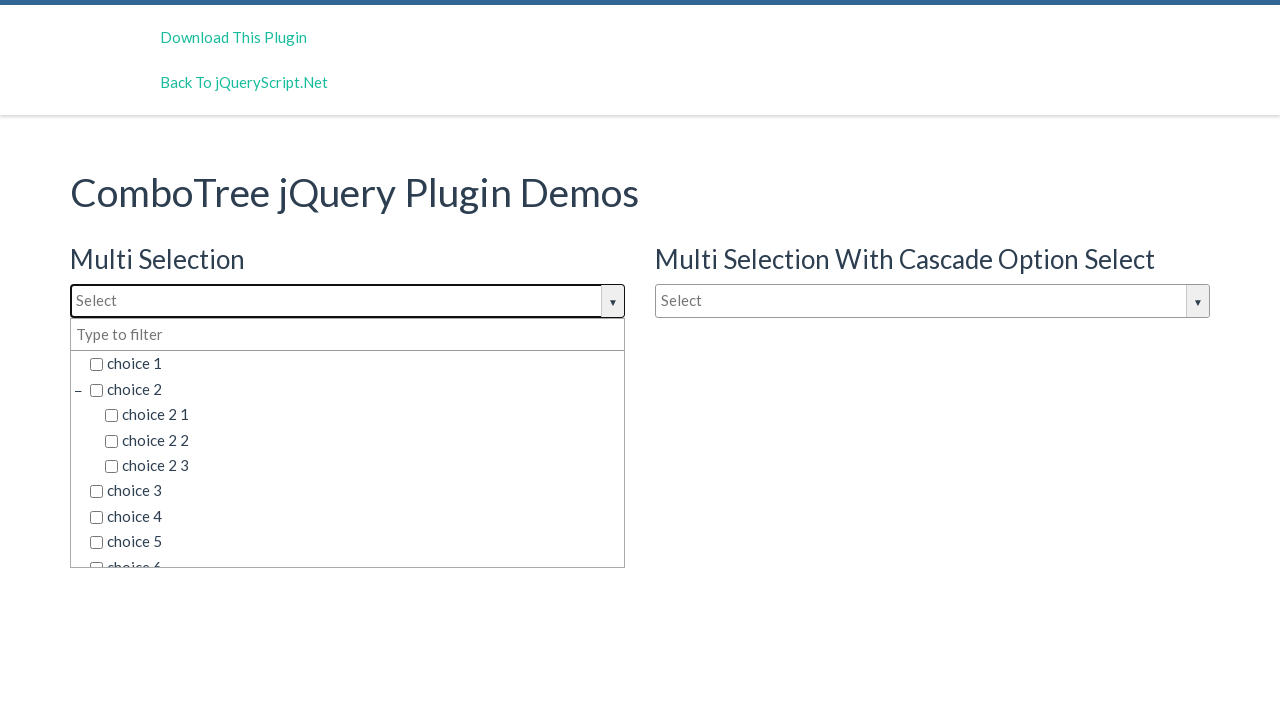

Located all choice elements in the dropdown container
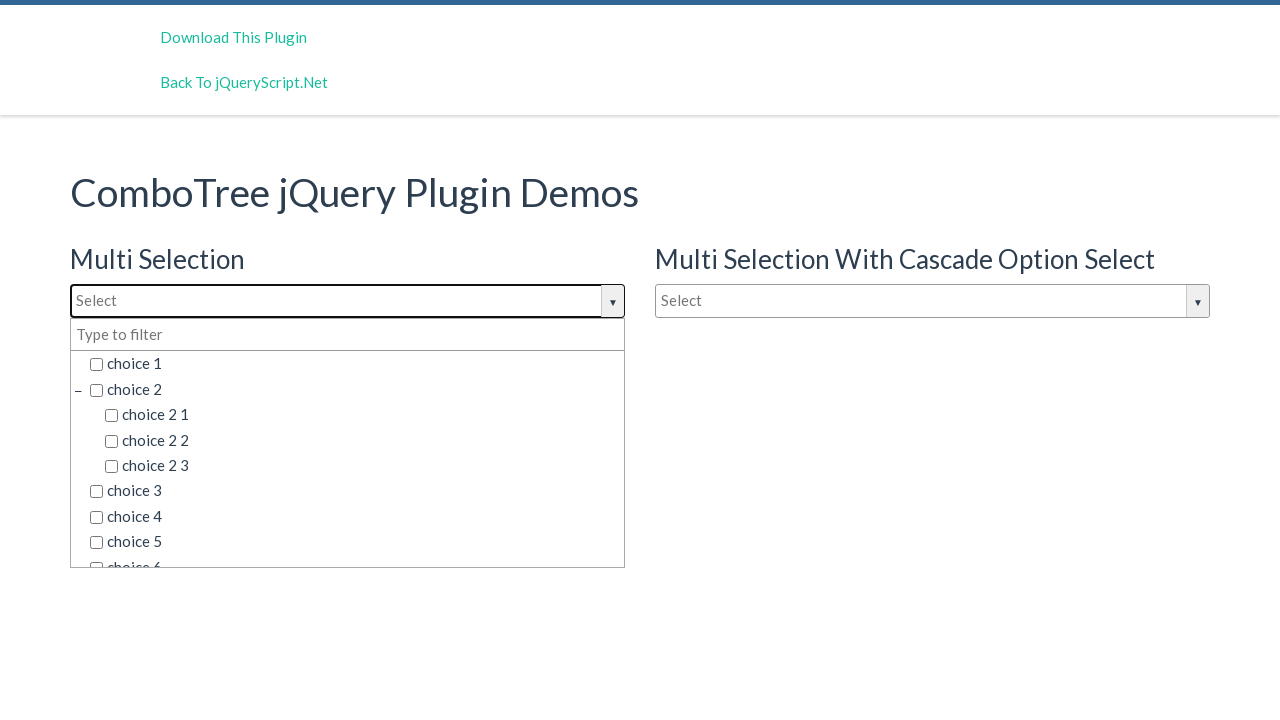

Selected 'choice 2 3' from the dropdown at (362, 466) on xpath=//div[@class='comboTreeDropDownContainer']//ul//li/span[@class='comboTreeI
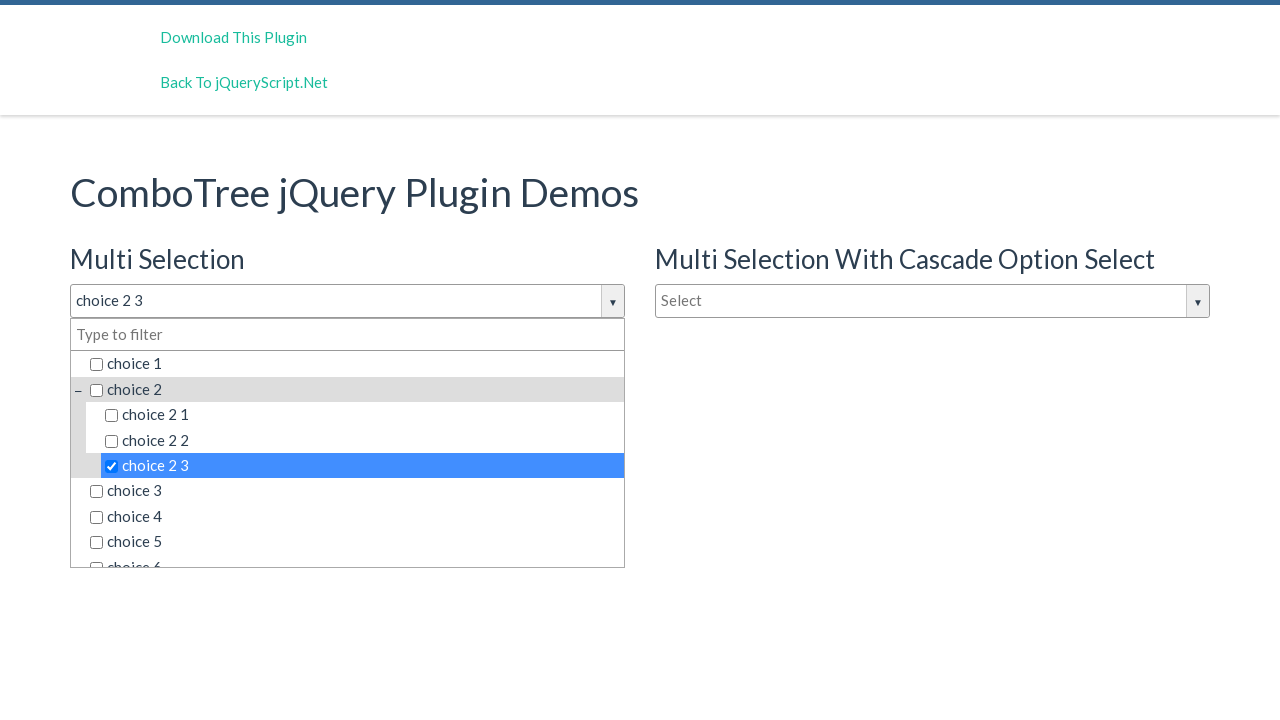

Selected 'choice 6 2 3' from the dropdown at (370, 529) on xpath=//div[@class='comboTreeDropDownContainer']//ul//li/span[@class='comboTreeI
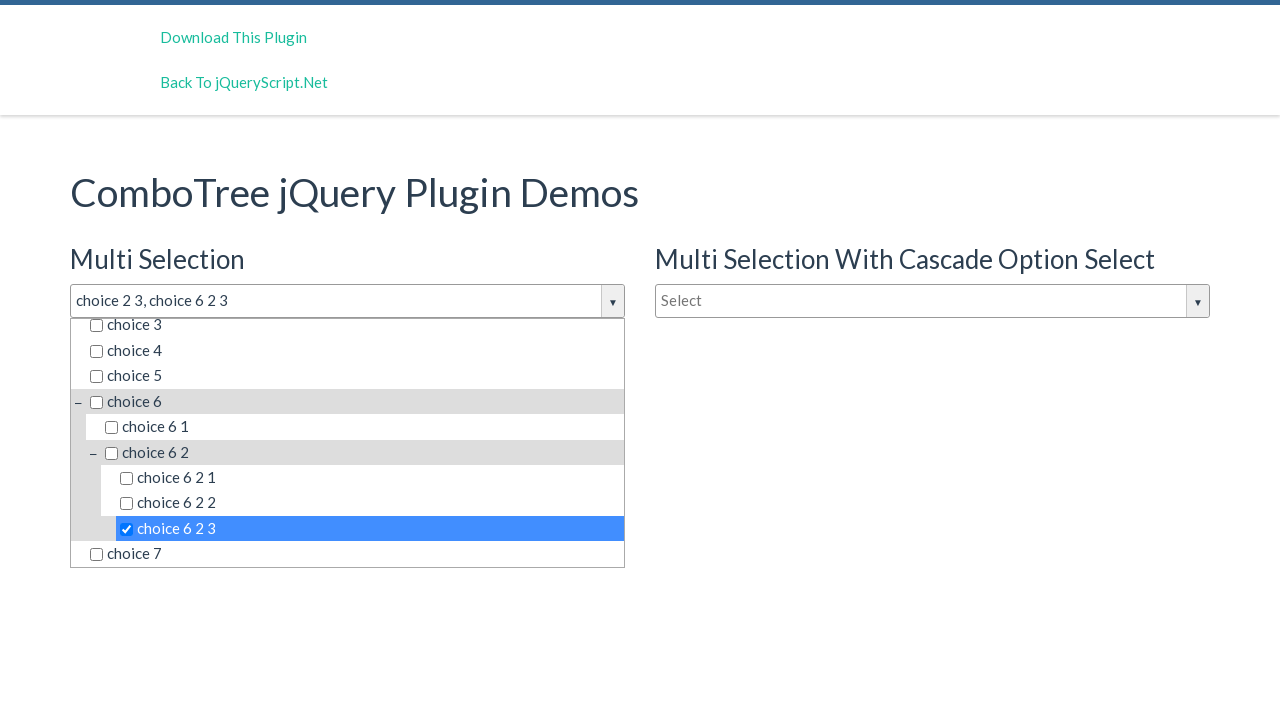

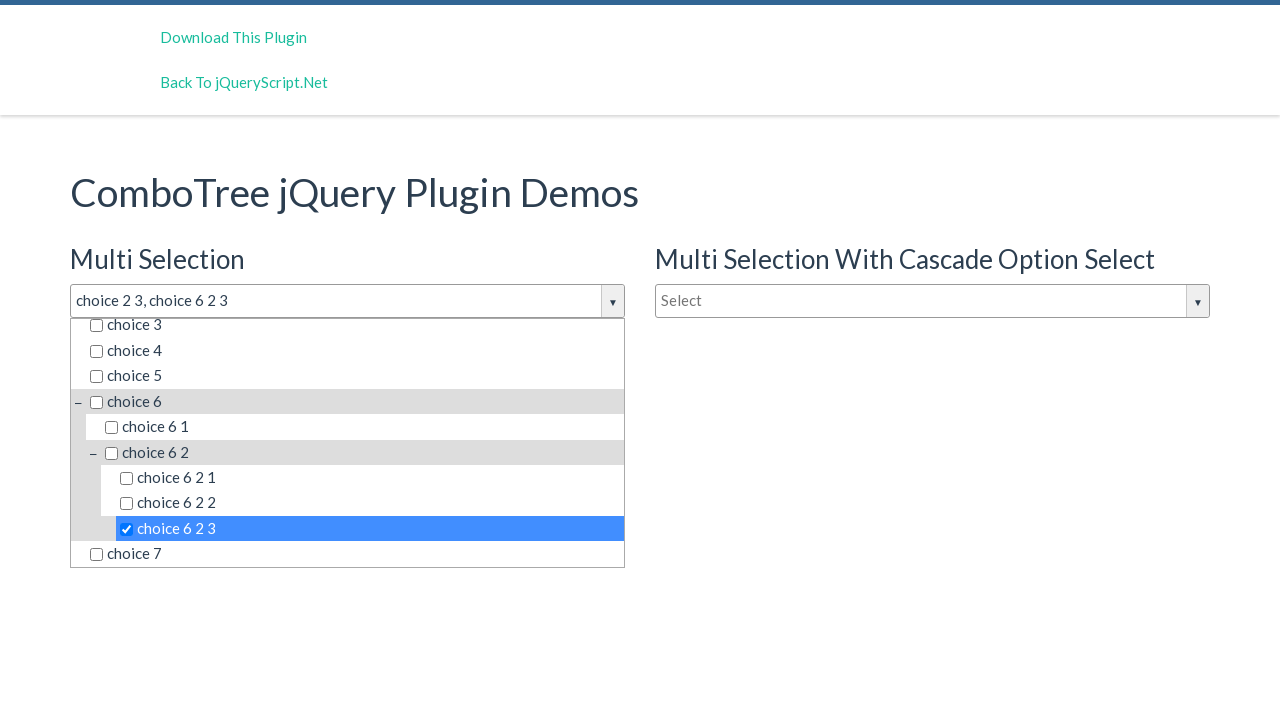